Tests a checkout form by filling in customer information including name, address, and payment details, then submitting the form.

Starting URL: https://getbootstrap.com/docs/5.0/examples/checkout/

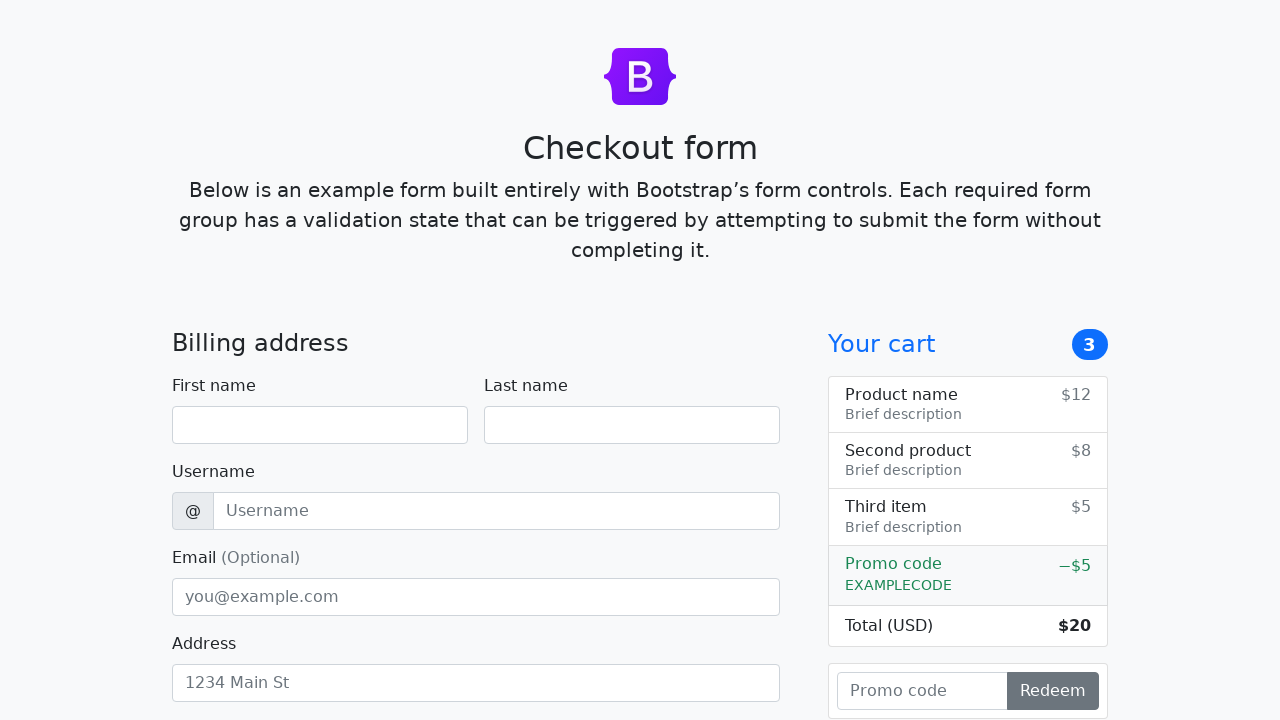

Filled first name field with 'John' on #firstName
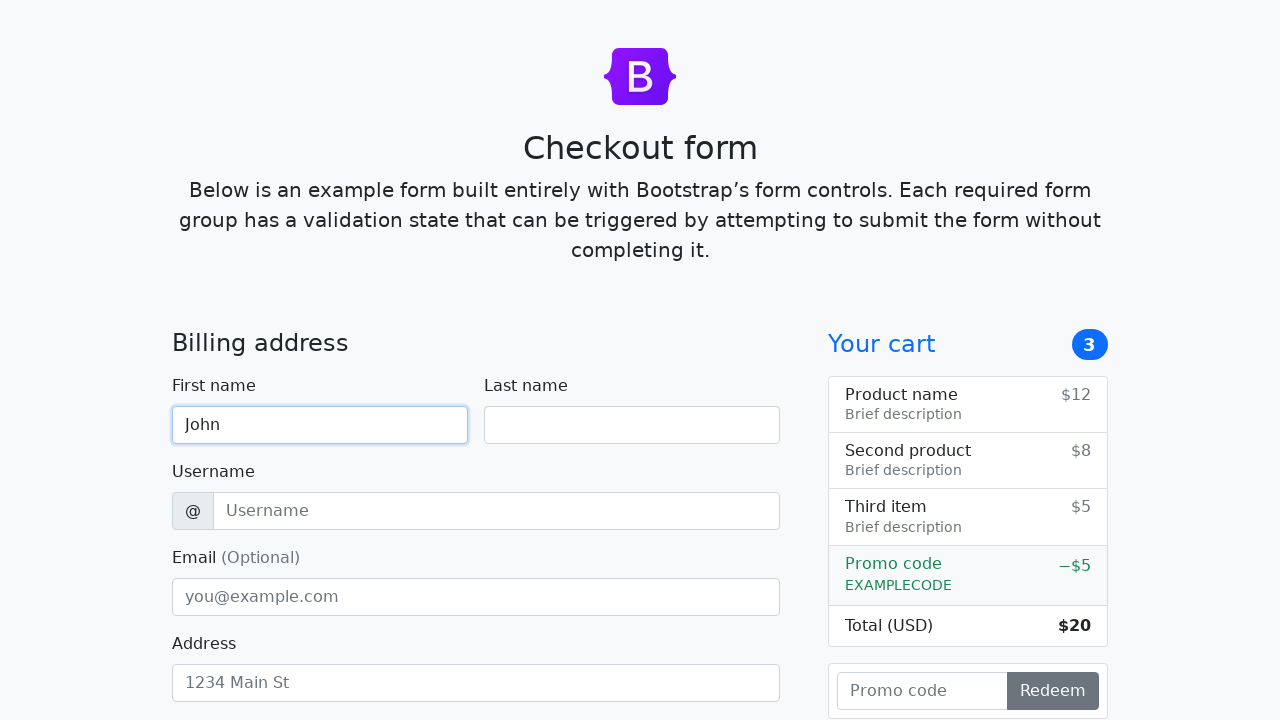

Filled last name field with 'Smith' on #lastName
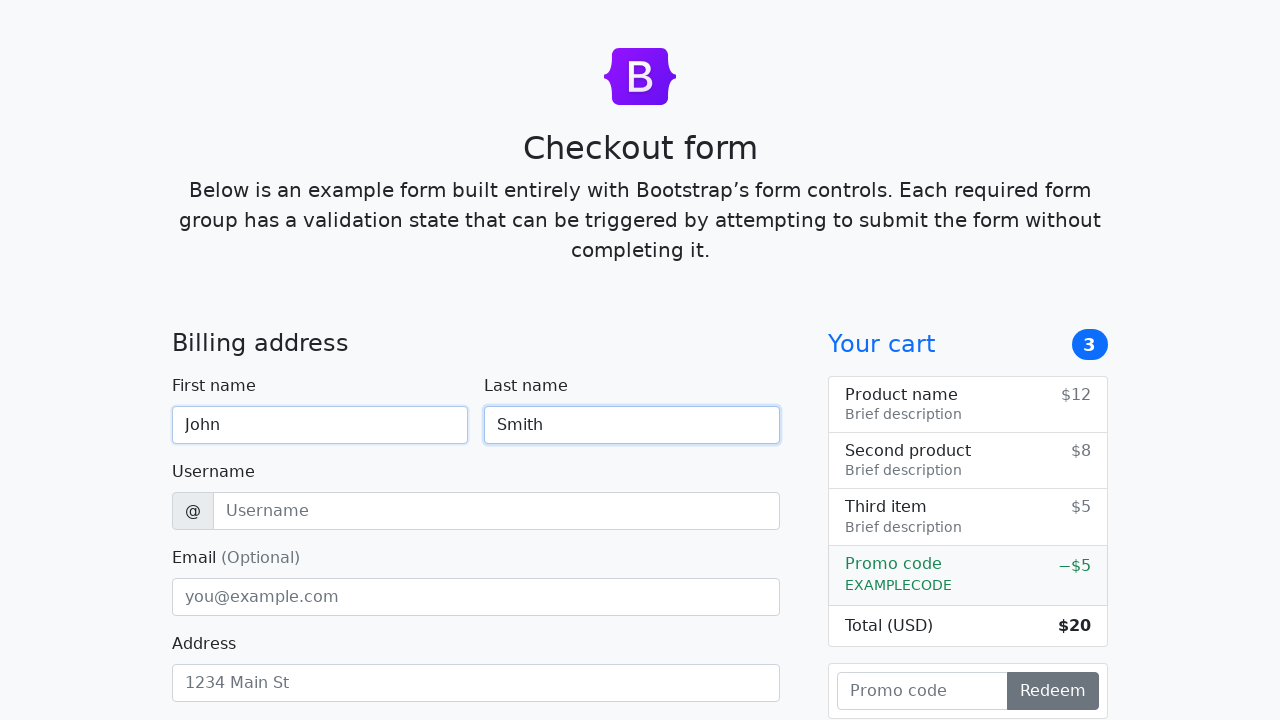

Filled username field with 'jsmith2024' on #username
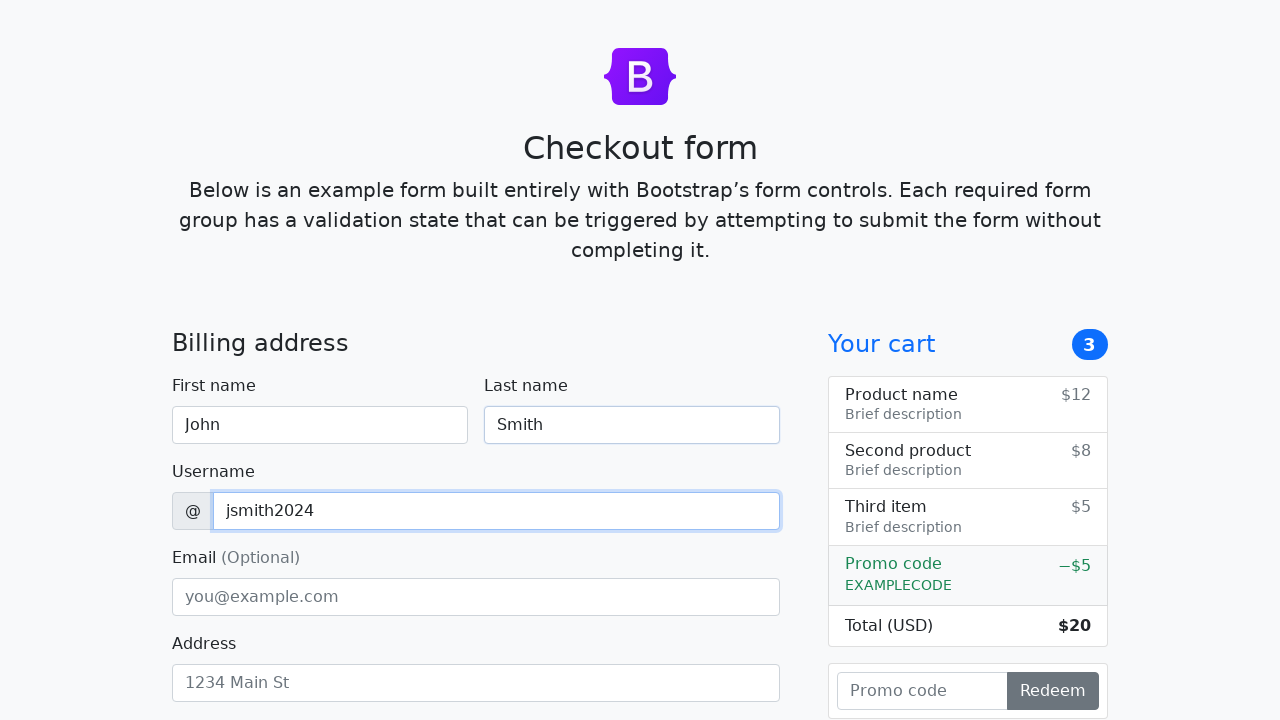

Filled email field with 'john.smith@example.com' on #email
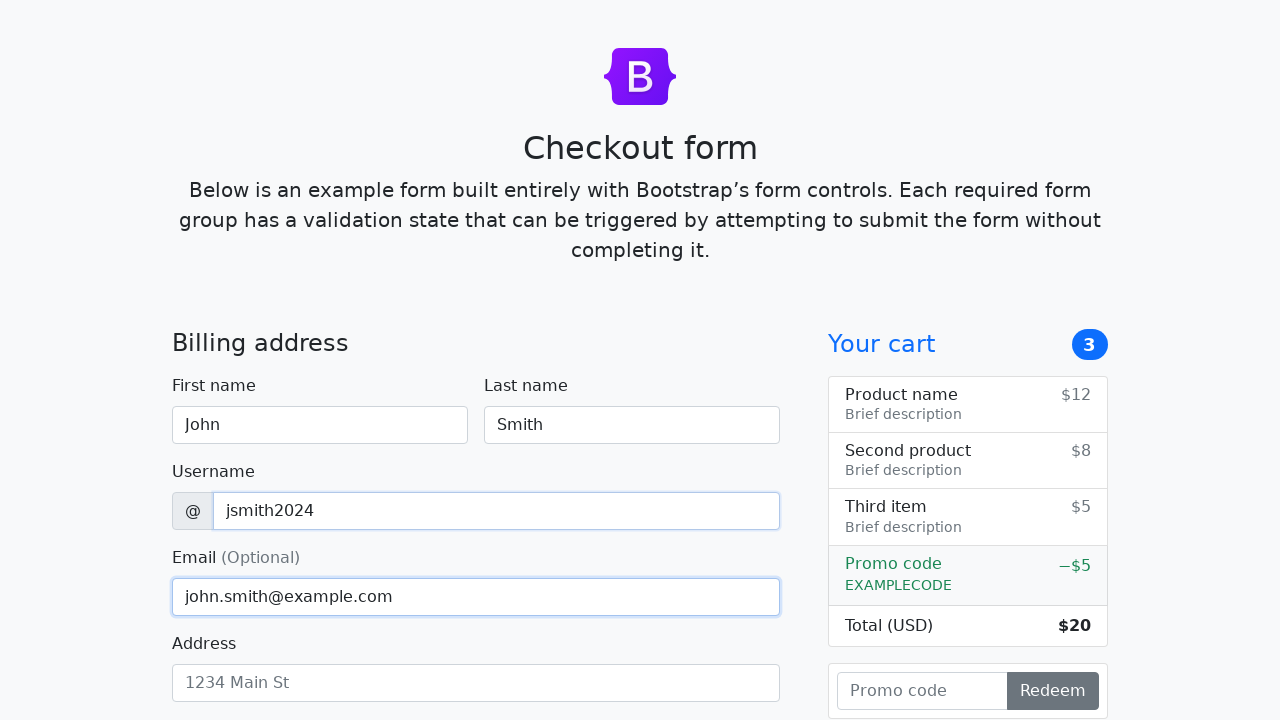

Filled address field with '123 Main Street' on #address
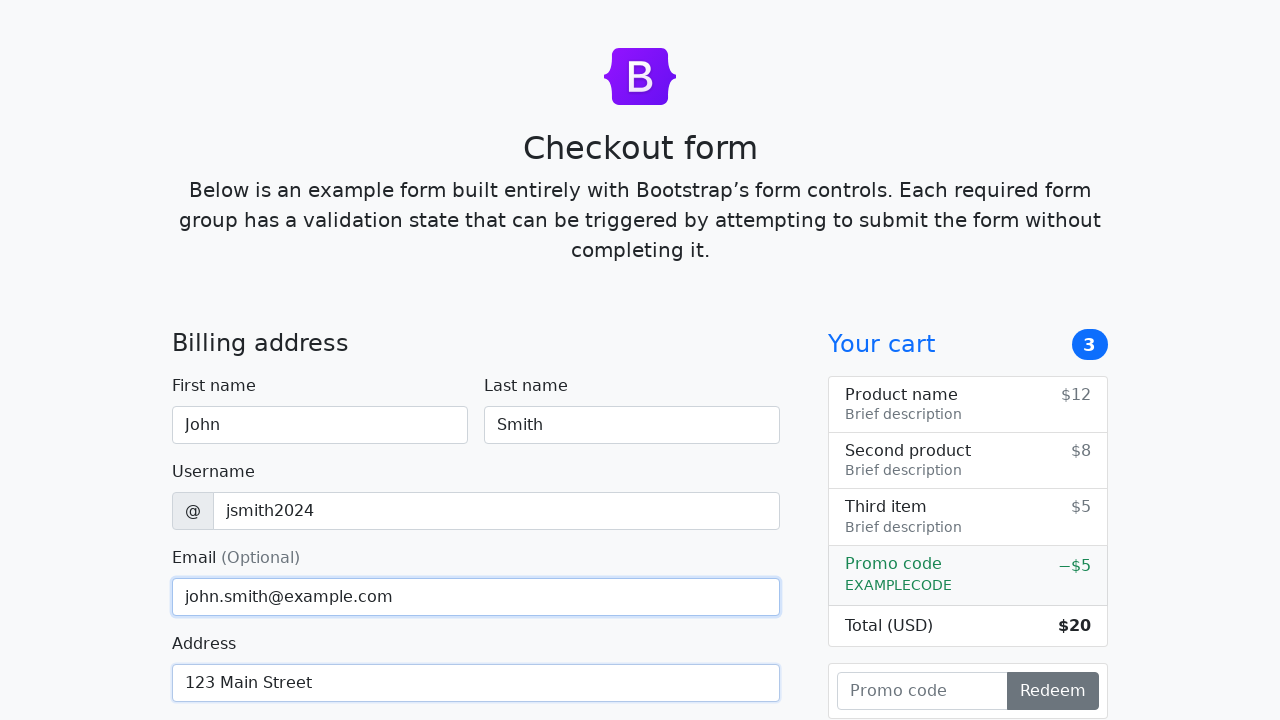

Filled address line 2 field with 'Apt 4B' on #address2
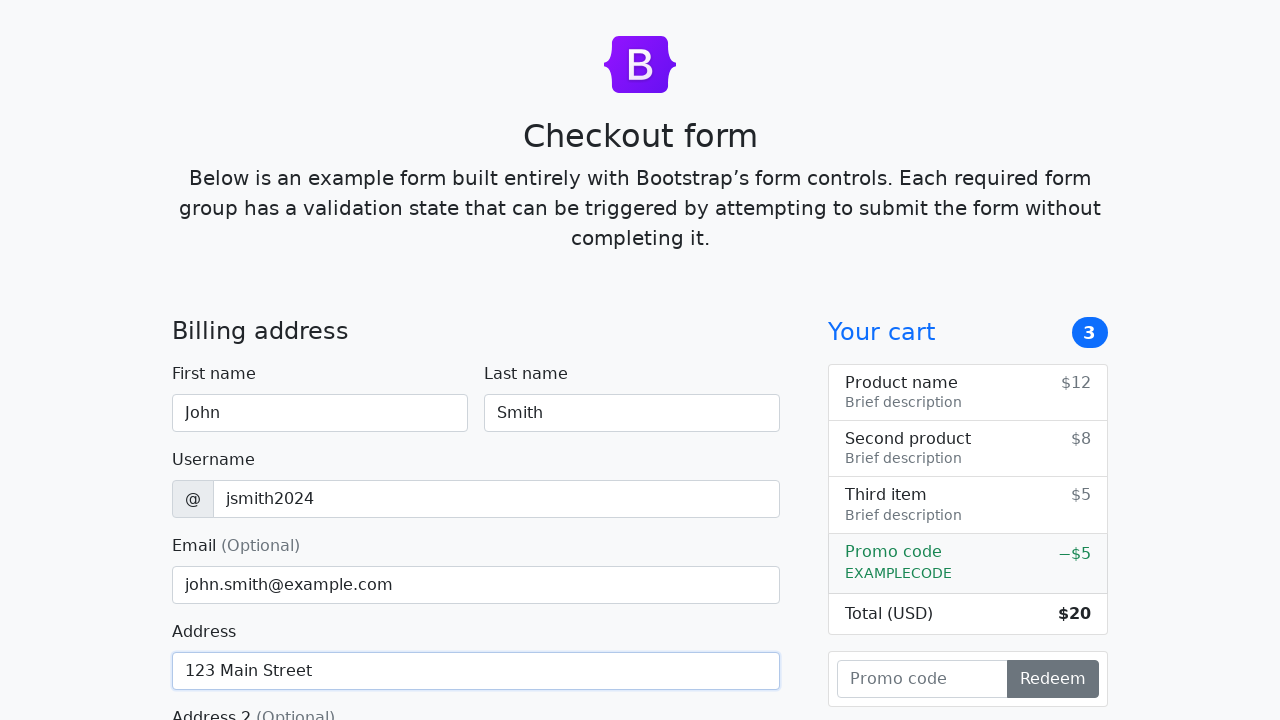

Selected country option at index 1 on #country
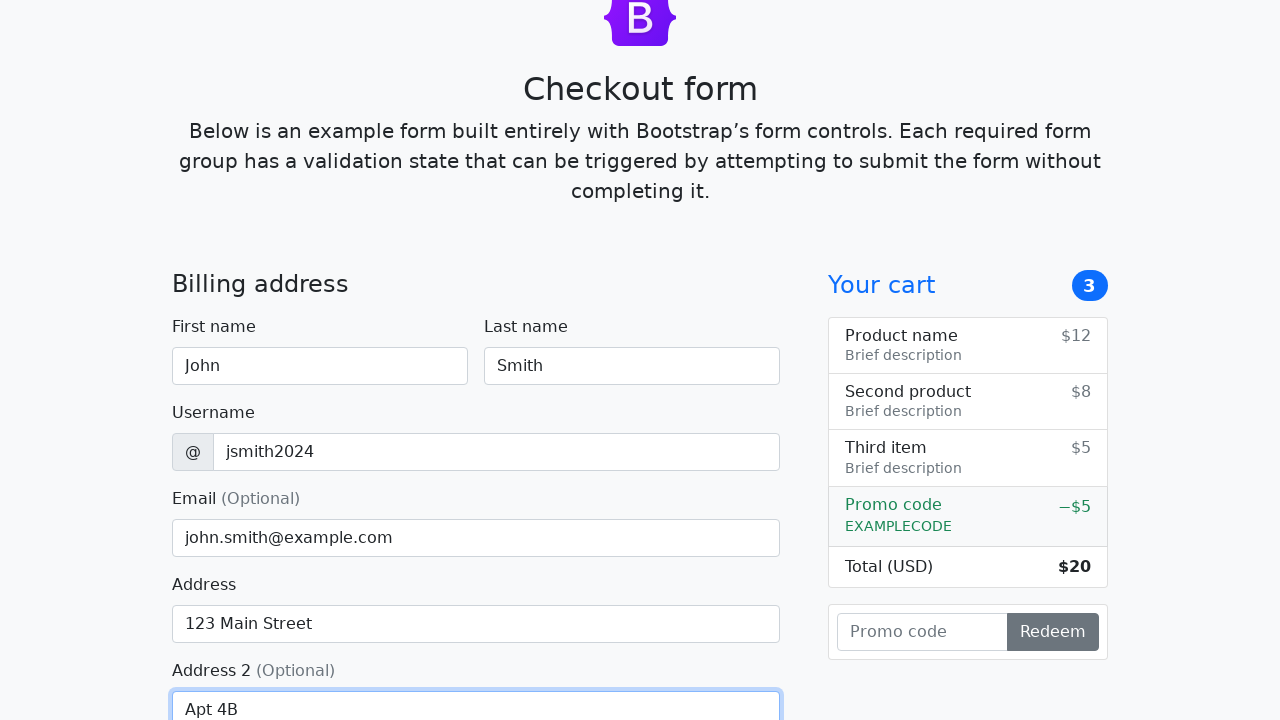

Selected state option at index 1 on #state
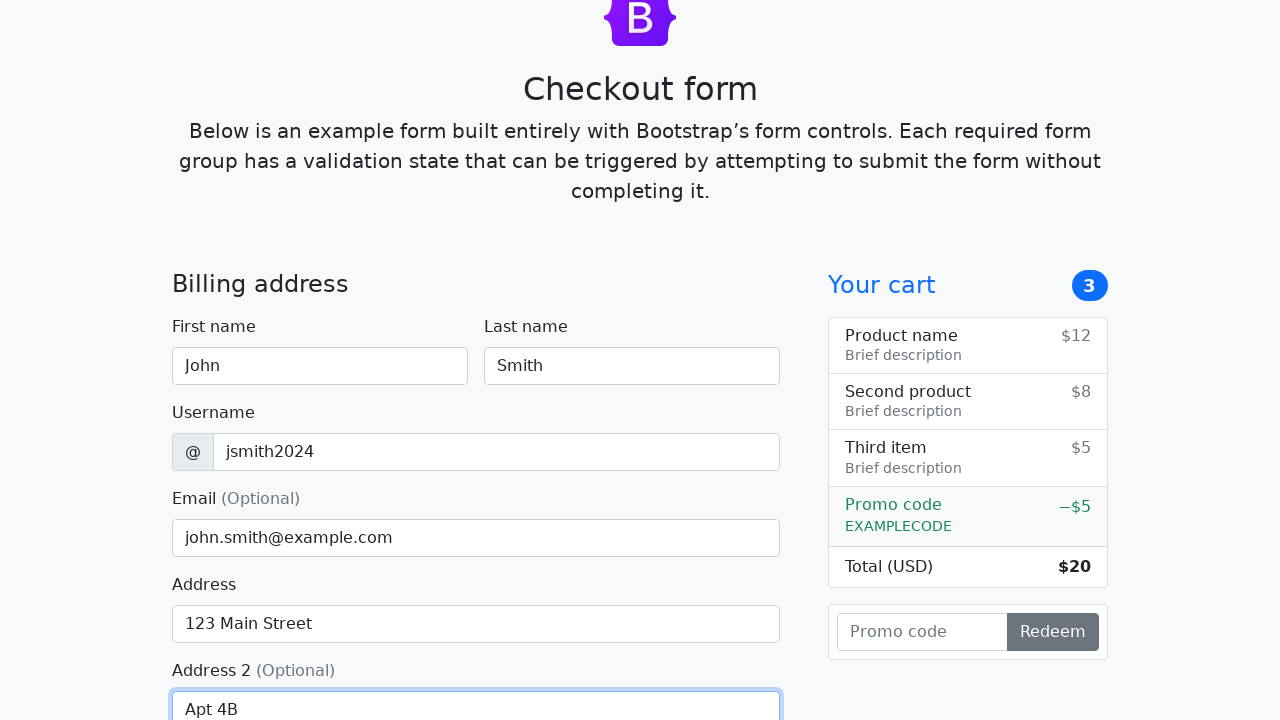

Filled zip code field with '10001' on #zip
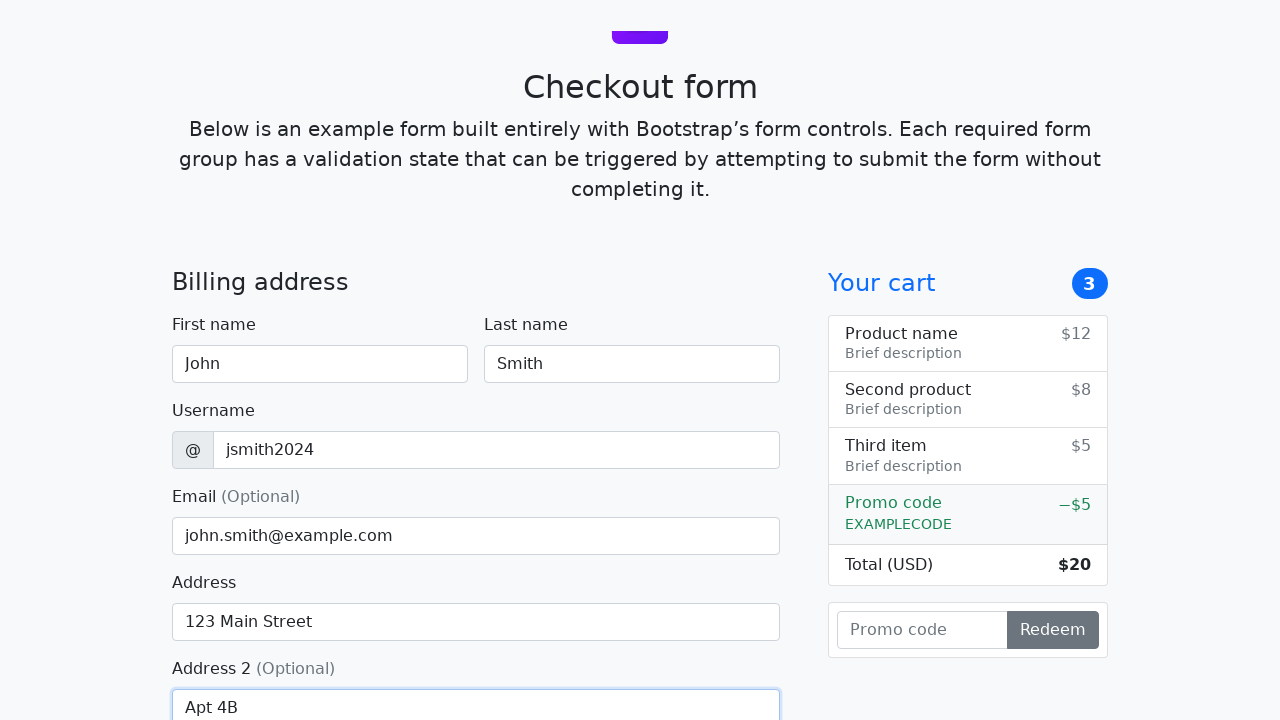

Filled credit card name field with 'John Smith' on #cc-name
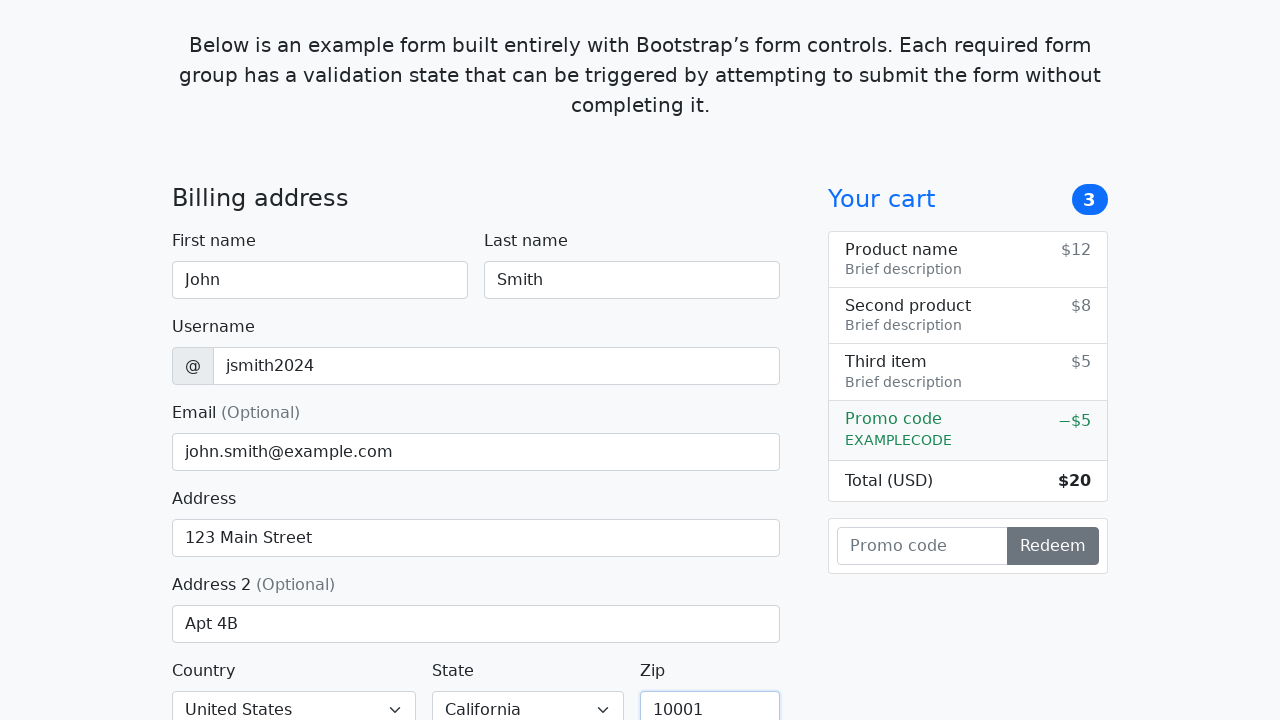

Filled credit card number field with test card number on #cc-number
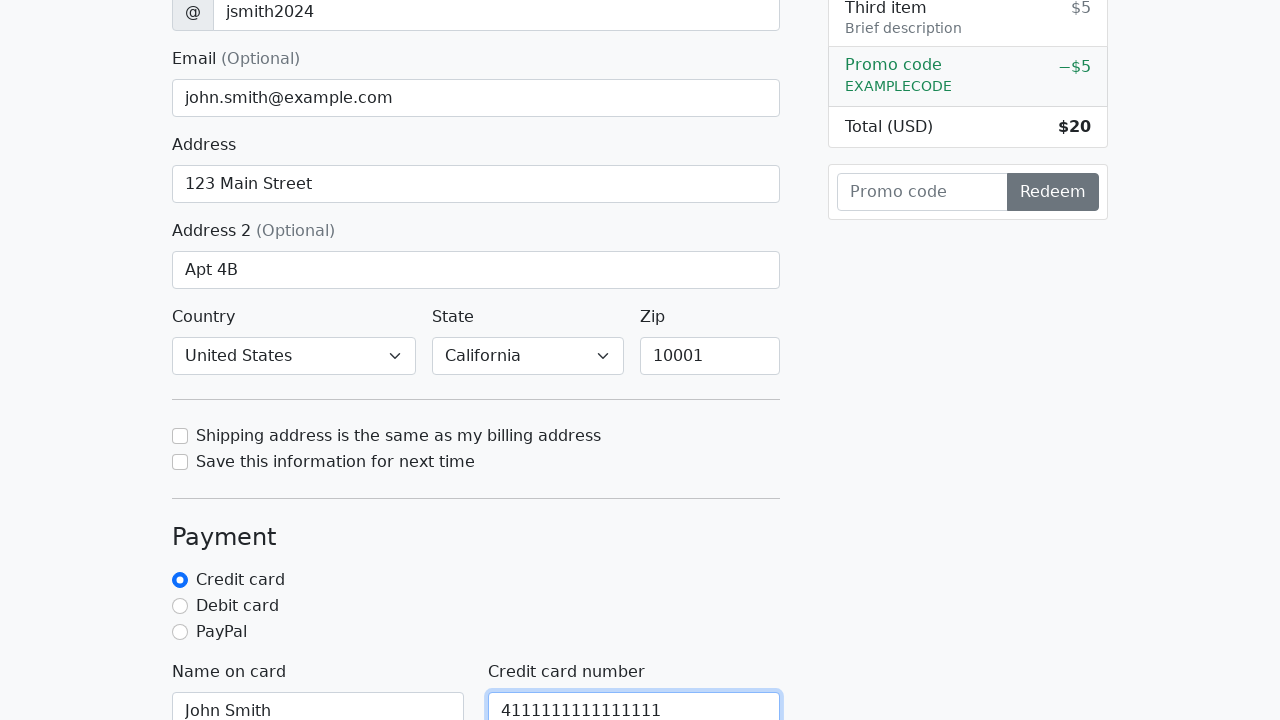

Filled credit card expiration field with '12/25' on #cc-expiration
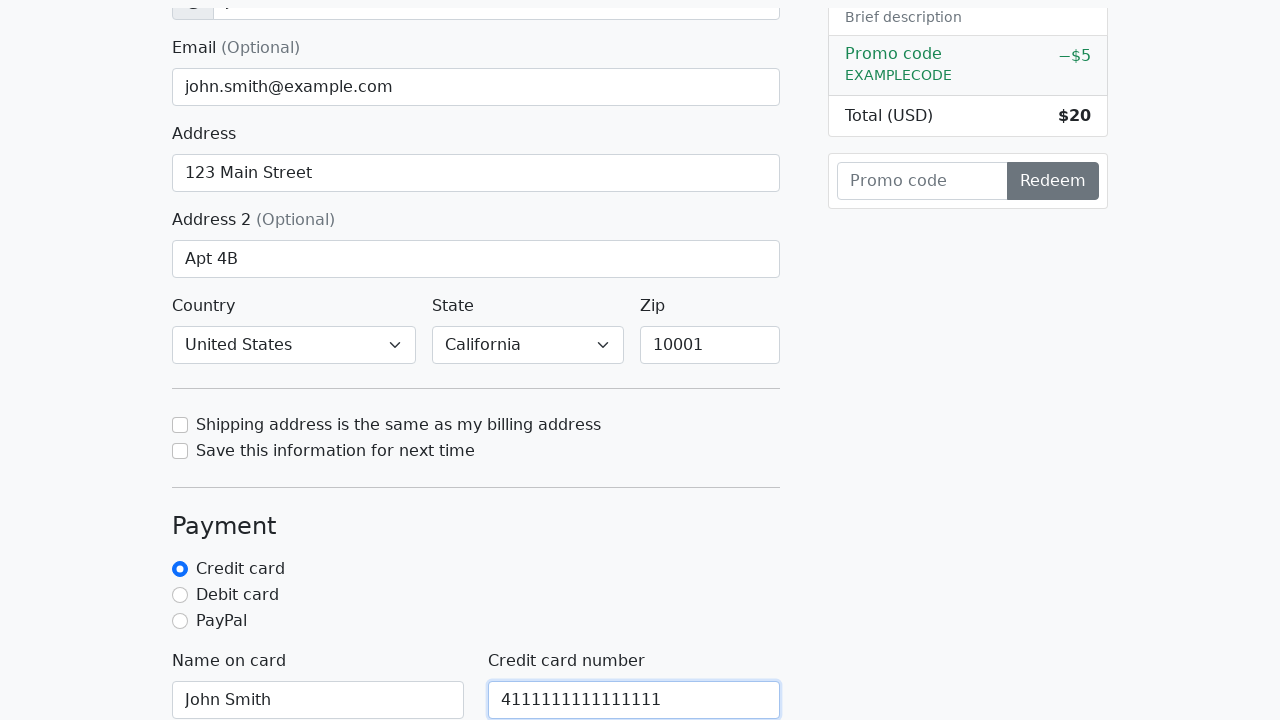

Filled credit card CVV field with '123' on #cc-cvv
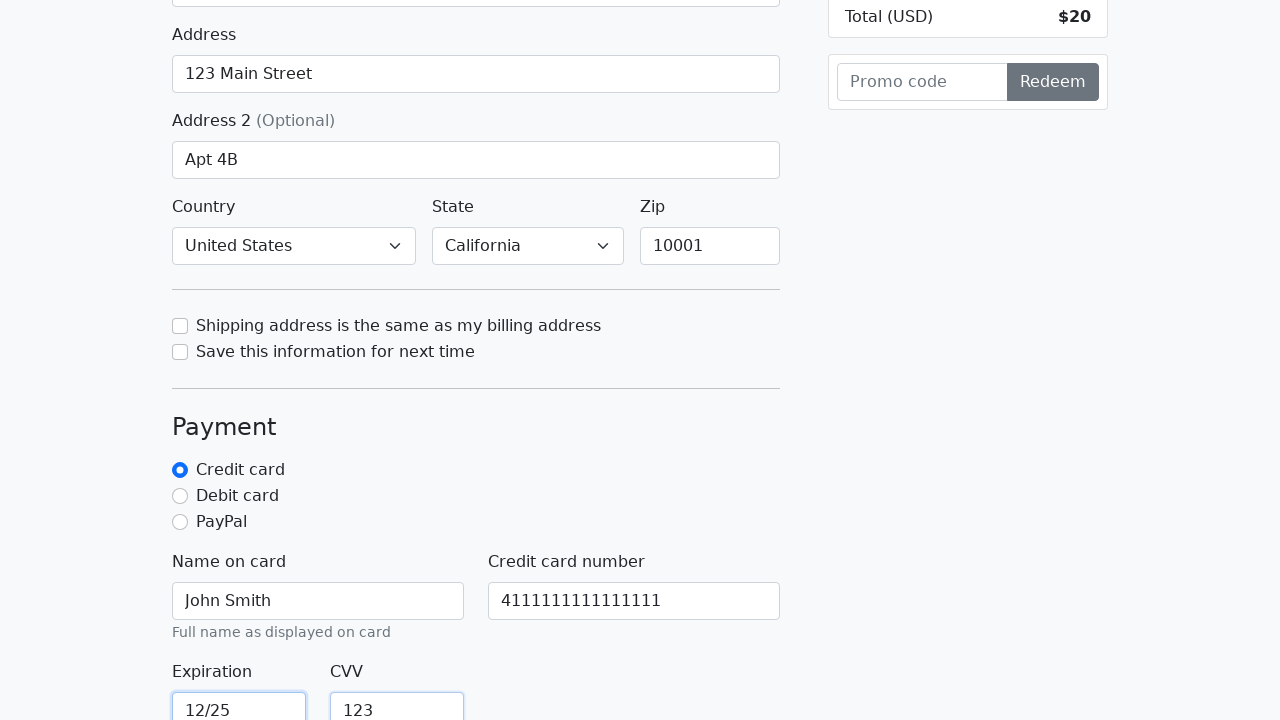

Clicked submit button to complete checkout at (1053, 82) on button[type='submit']
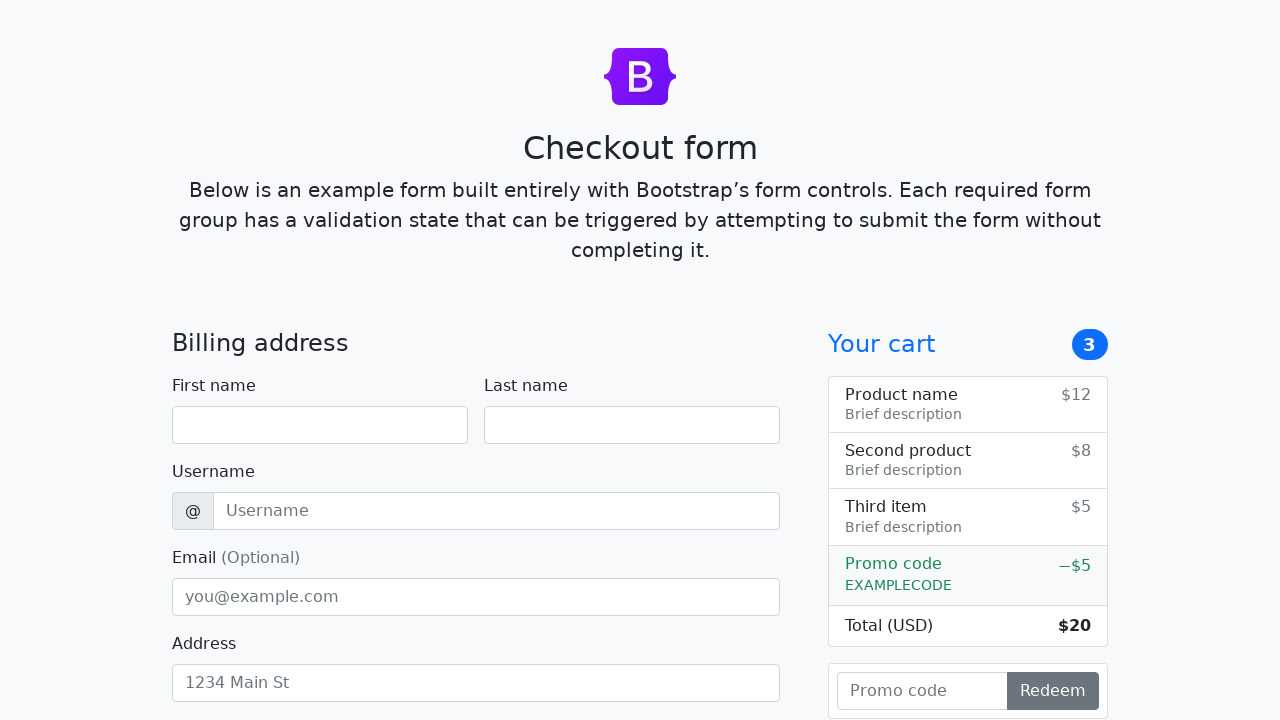

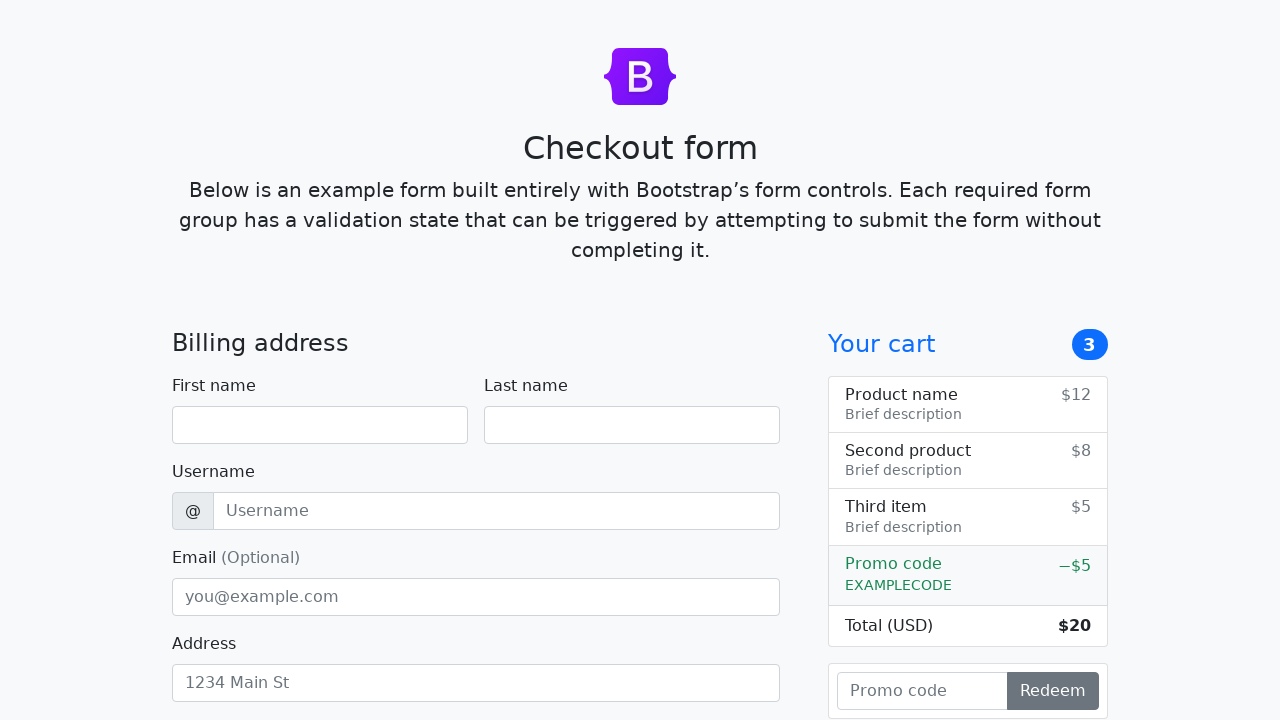